Tests nested iframe handling by clicking a tab to show nested frames, switching to an outer iframe, then switching to an inner iframe, and filling a text input field with a name.

Starting URL: http://demo.automationtesting.in/Frames.html

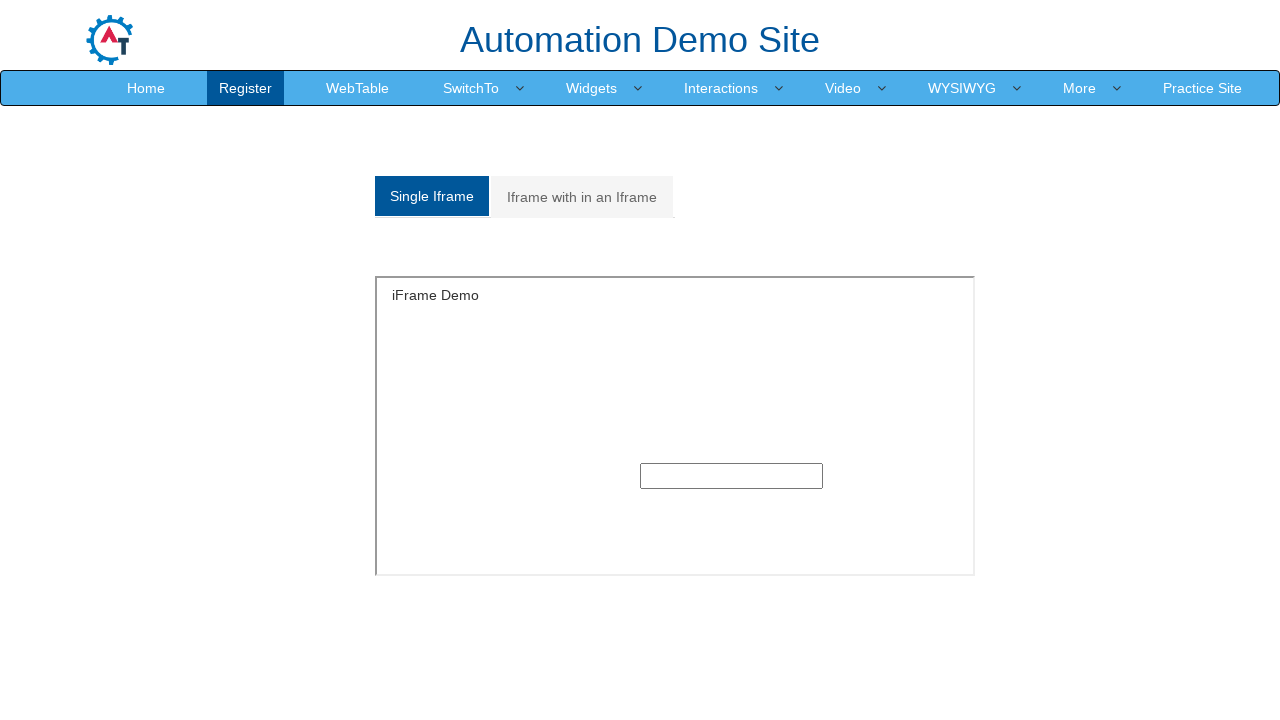

Clicked on the second tab to show nested iframes at (582, 197) on xpath=/html/body/section/div[1]/div/div/div/div[1]/div/ul/li[2]/a
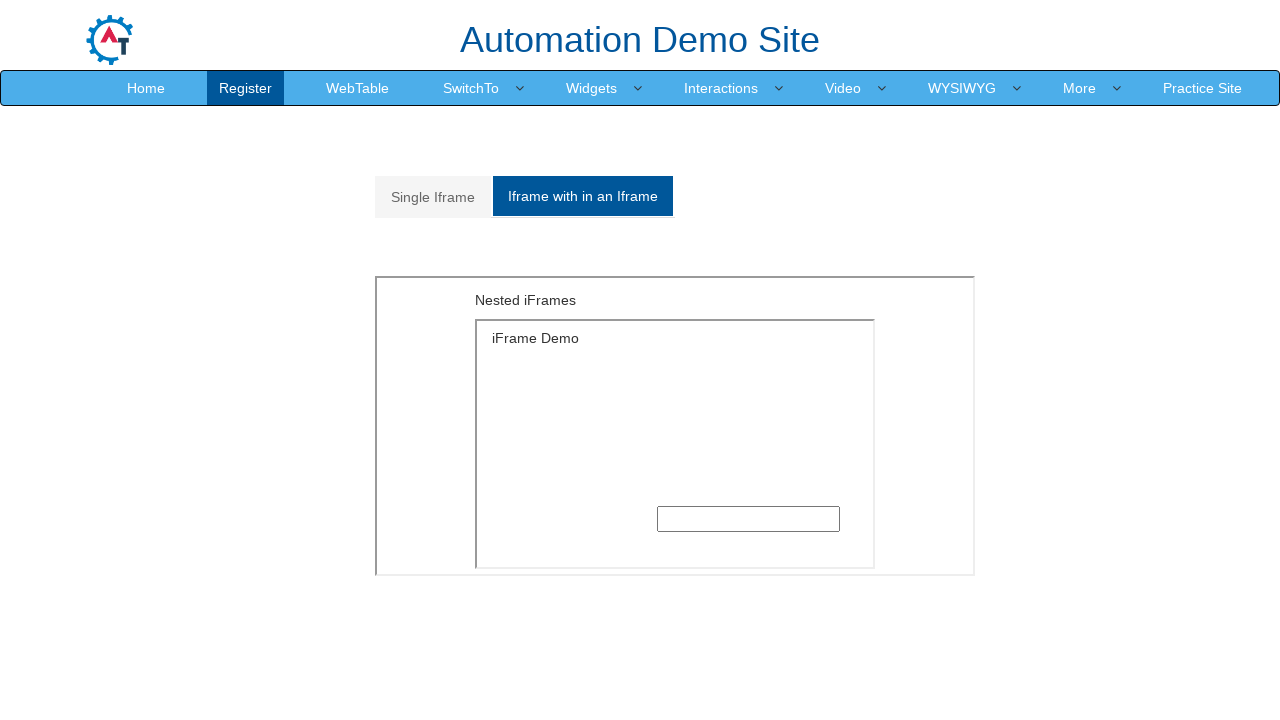

Located the outer iframe
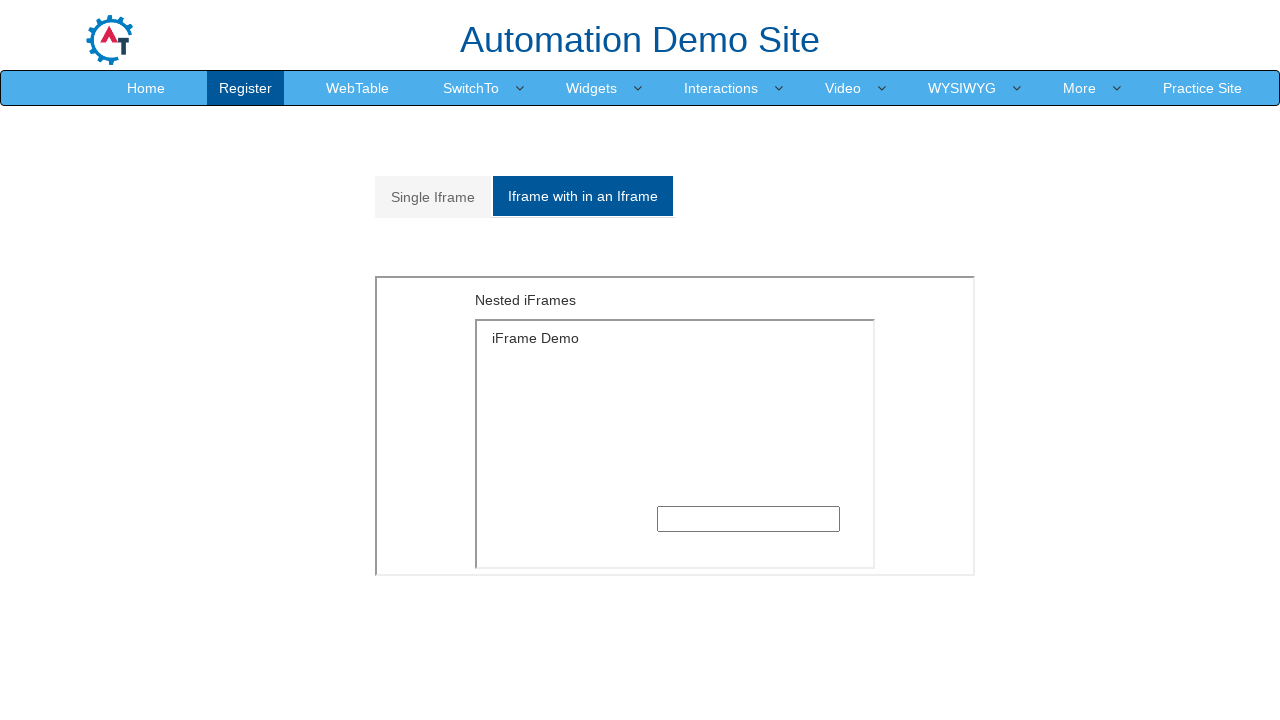

Located the inner iframe within the outer frame
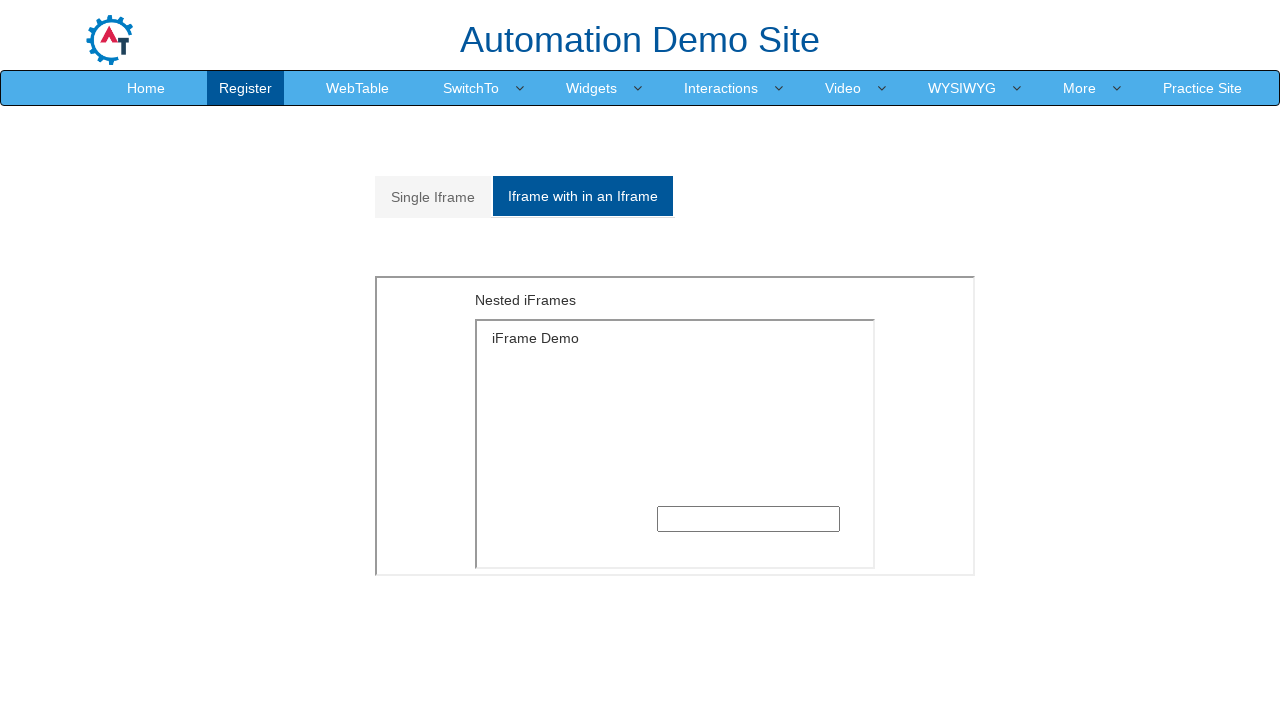

Filled the text input field in the nested iframe with 'John Smith' on xpath=/html[1]/body[1]/section[1]/div[1]/div[1]/div[1]/div[1]/div[2]/div[2]/ifra
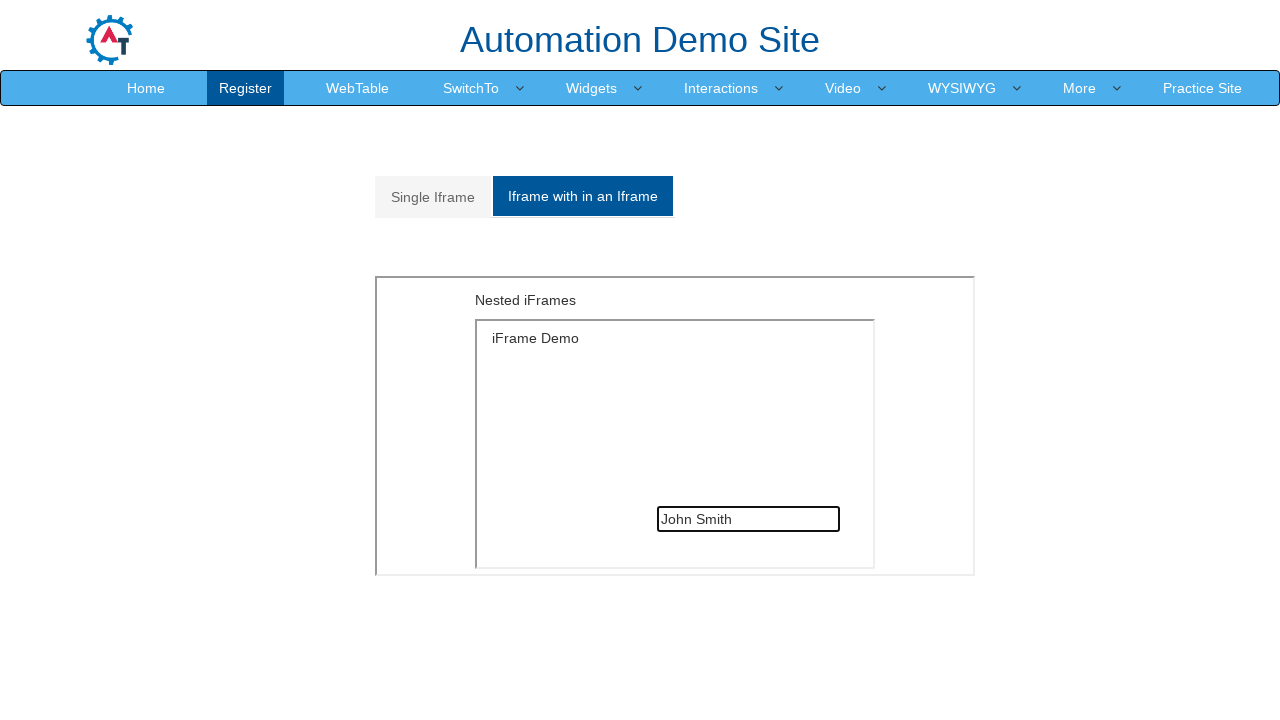

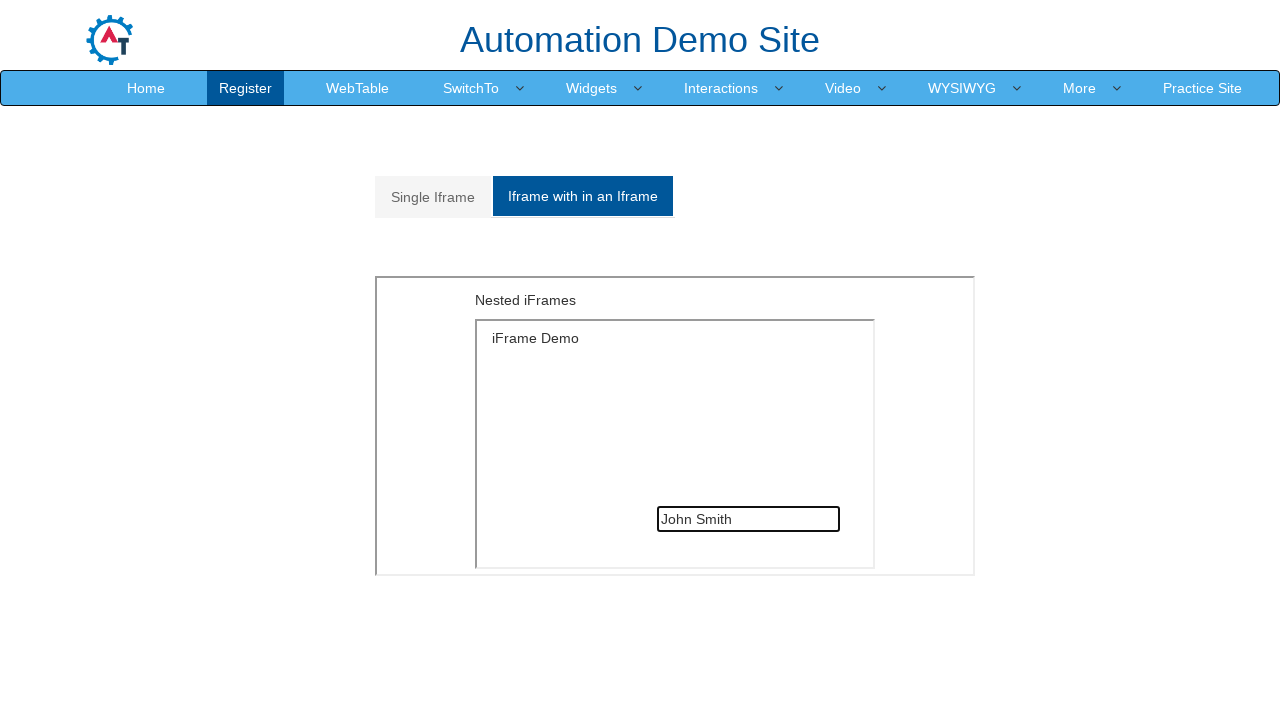